Tests a registration form by filling in personal information fields (first name, last name, email, phone, address) and submitting the form, then verifies successful registration message

Starting URL: http://suninjuly.github.io/registration1.html

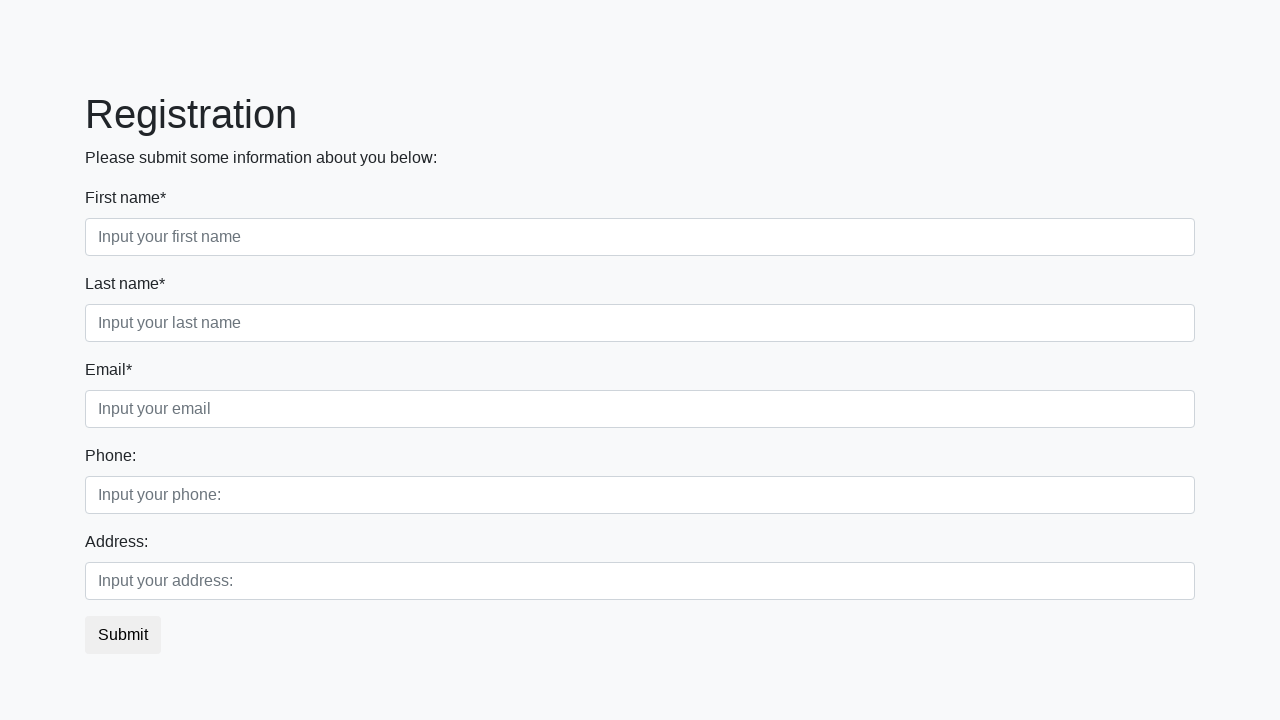

Filled first name field with 'Marcus' on [placeholder='Input your first name']
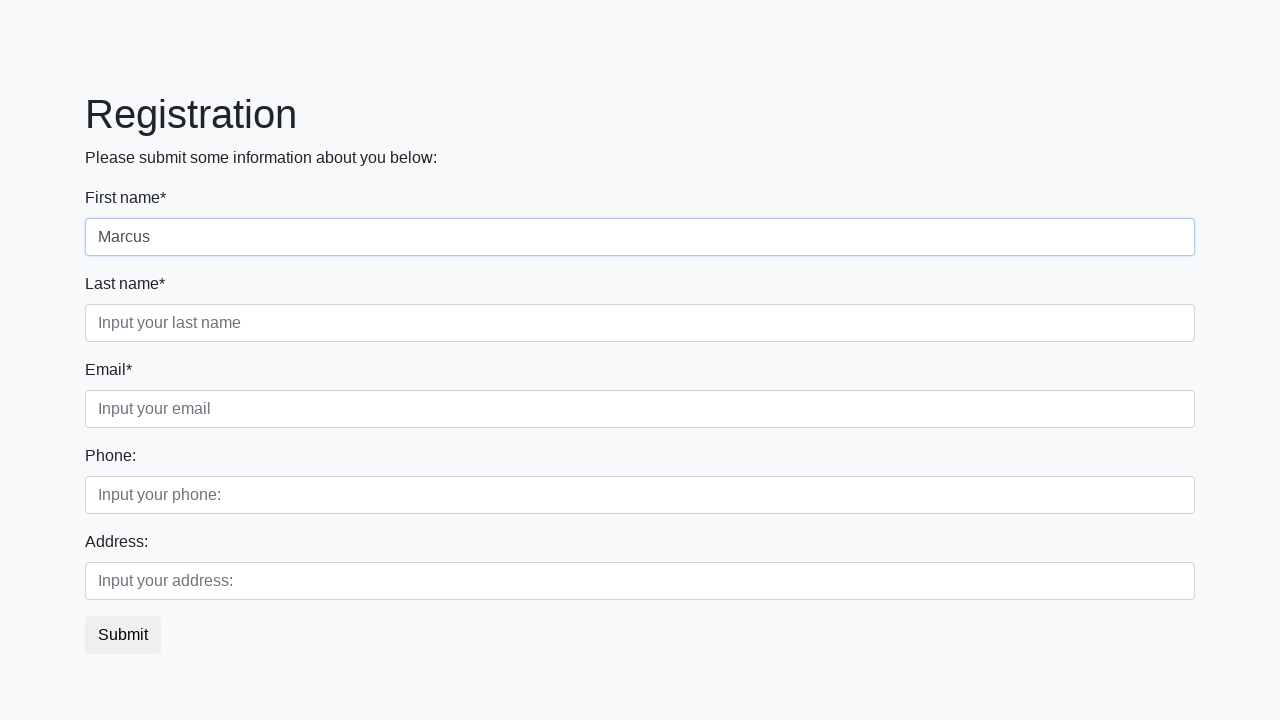

Filled last name field with 'Johnson' on [placeholder='Input your last name']
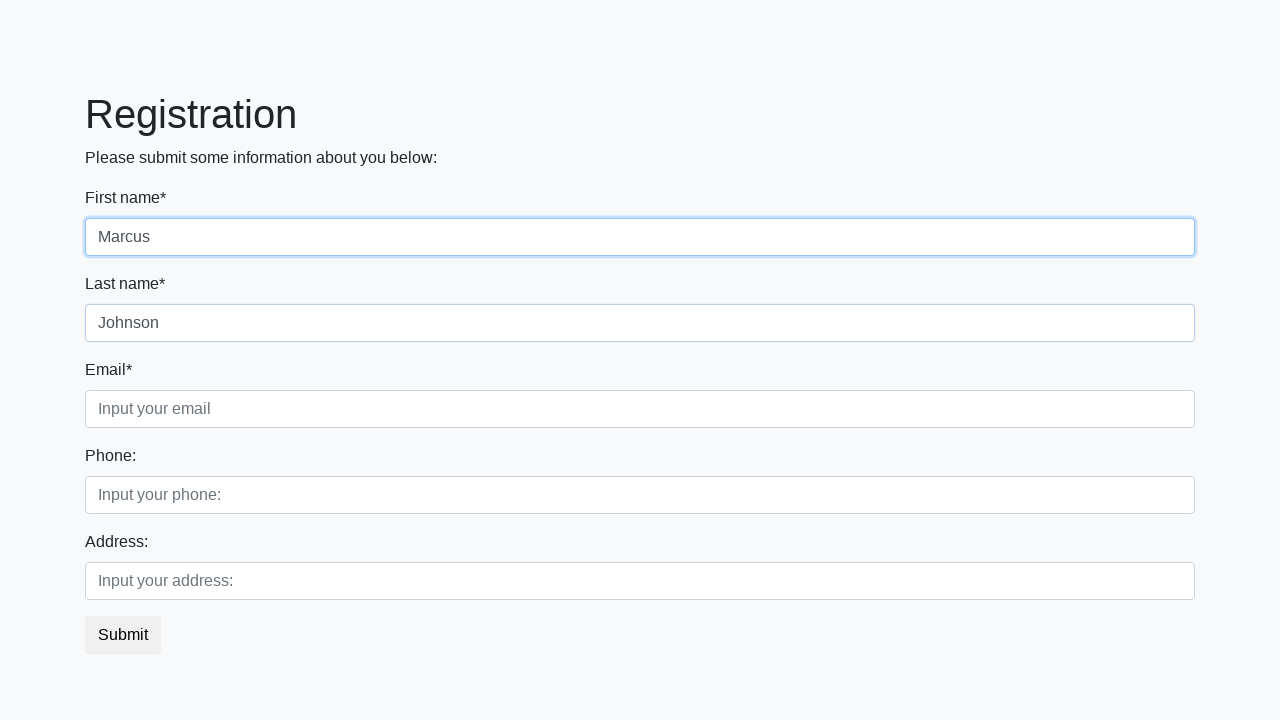

Filled email field with 'marcus.johnson@example.com' on [placeholder='Input your email']
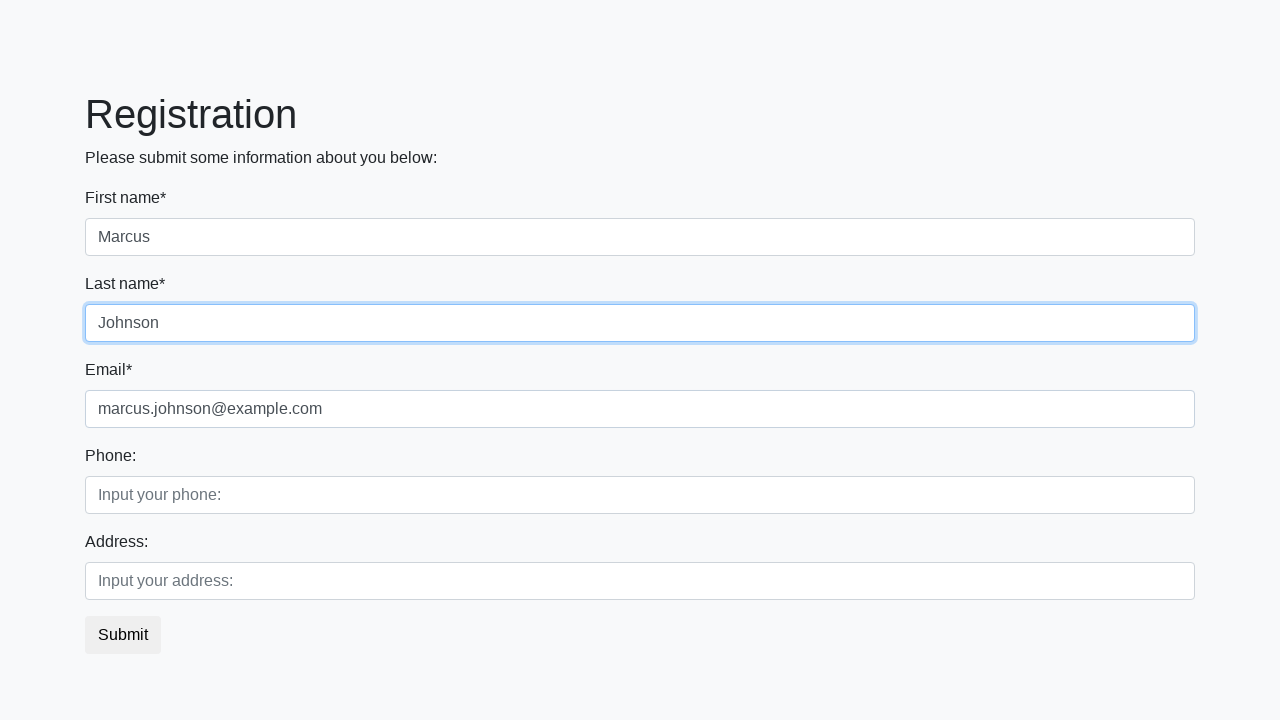

Filled phone field with '5551234567' on [placeholder='Input your phone:']
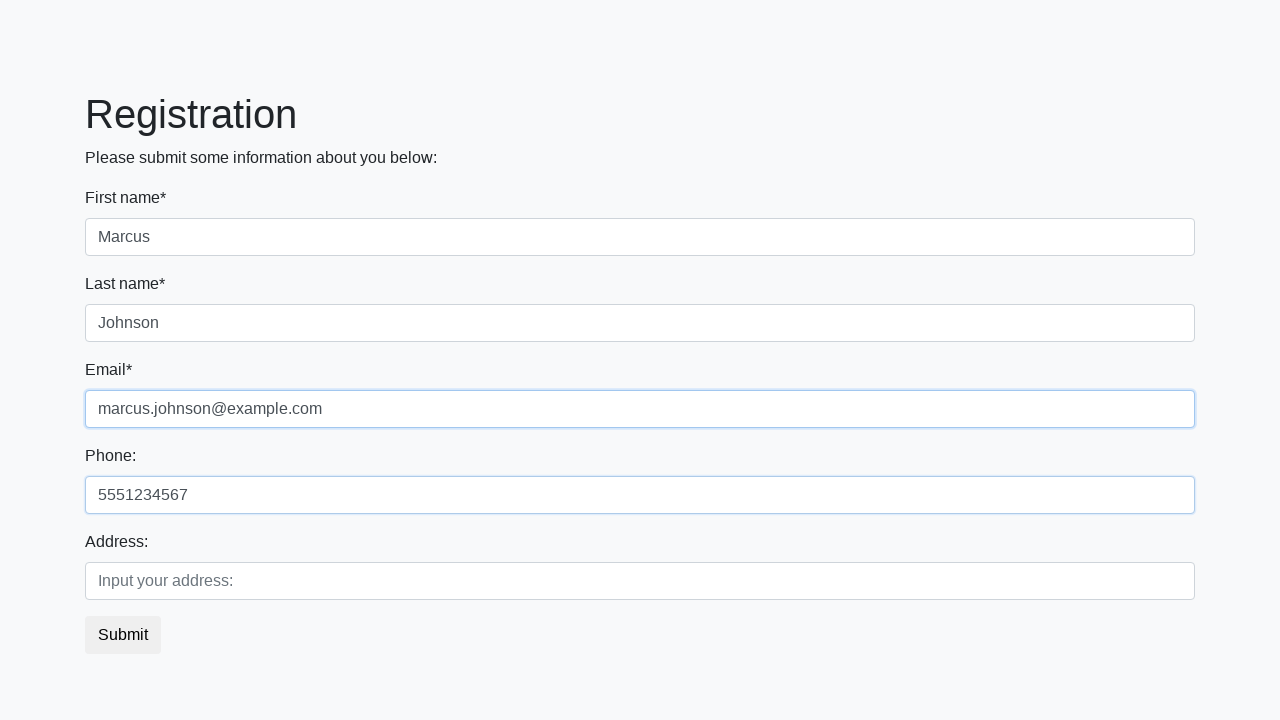

Filled address field with '123 Main Street, Boston' on [placeholder='Input your address:']
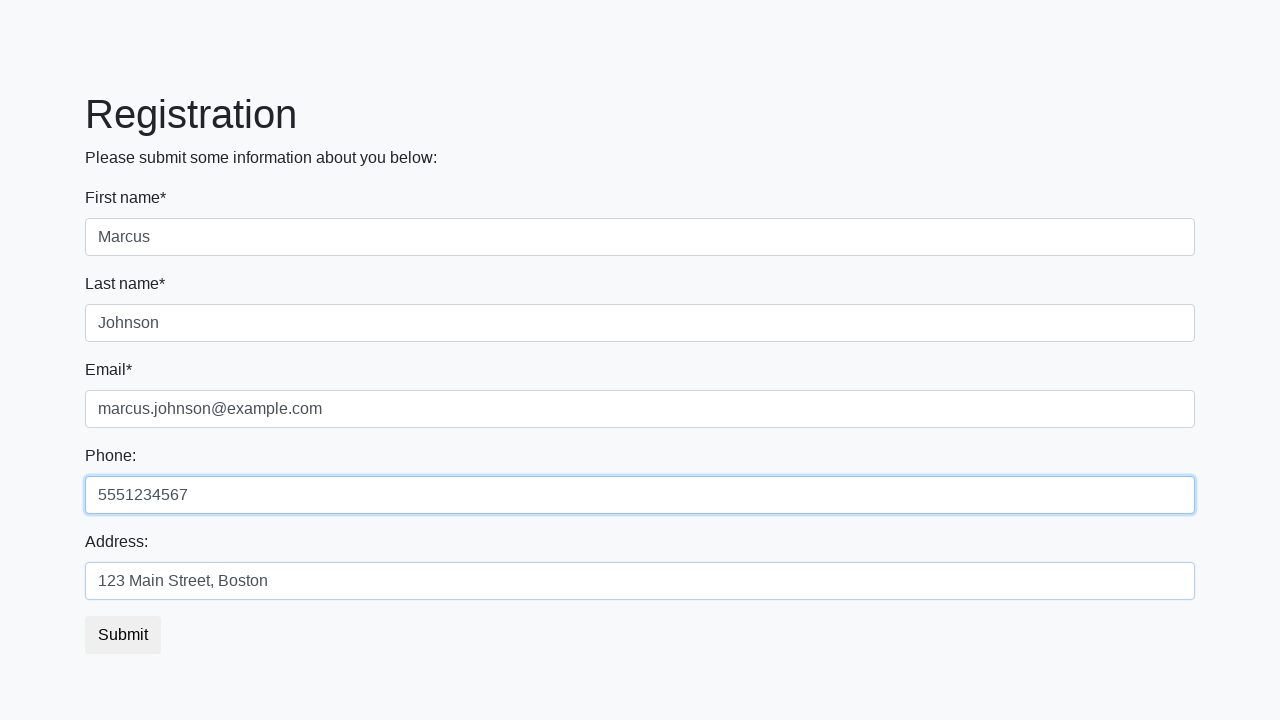

Clicked submit button to register at (123, 635) on button.btn
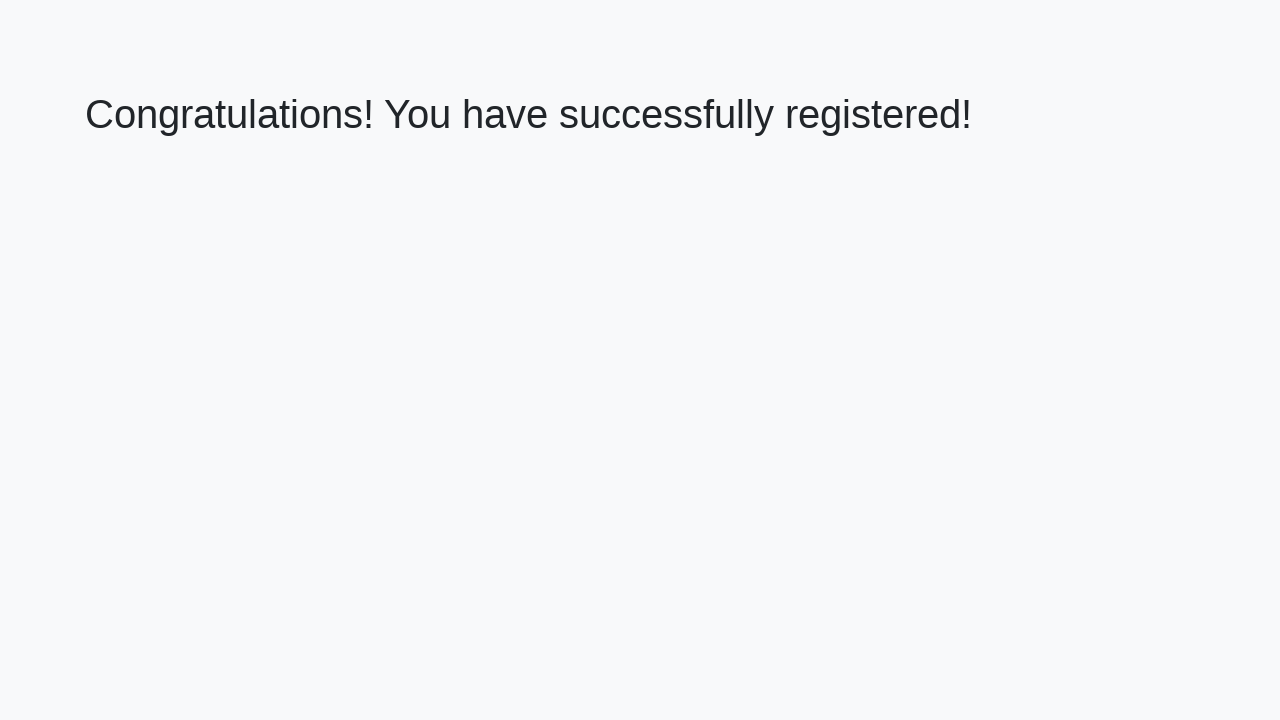

Registration success message loaded
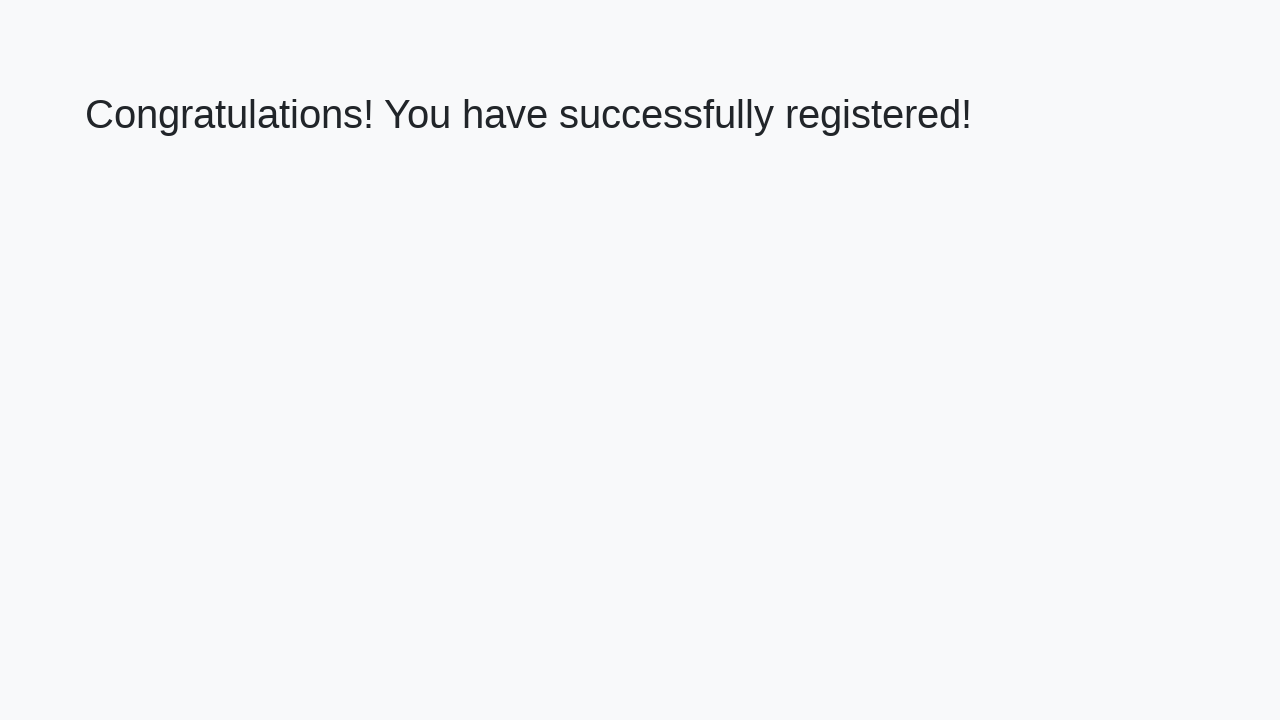

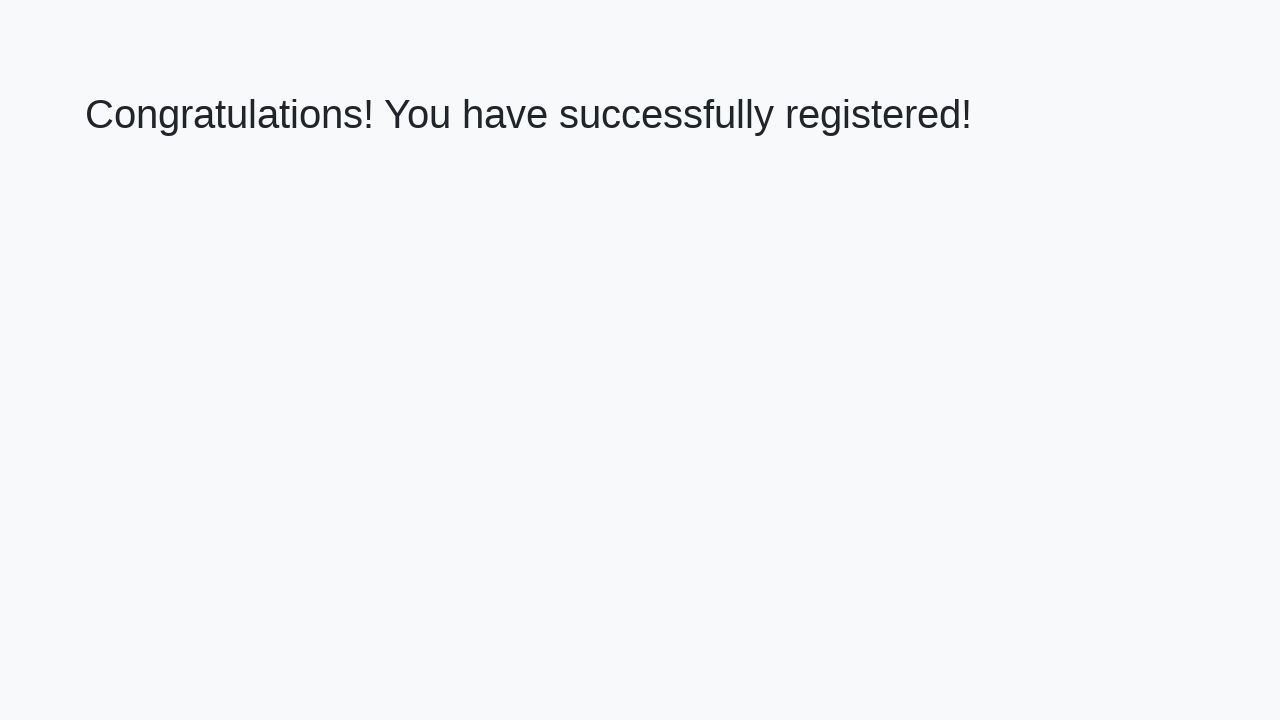